Tests filling a registration form with first name, last name, and email fields, then submitting and verifying success

Starting URL: http://suninjuly.github.io/registration1.html

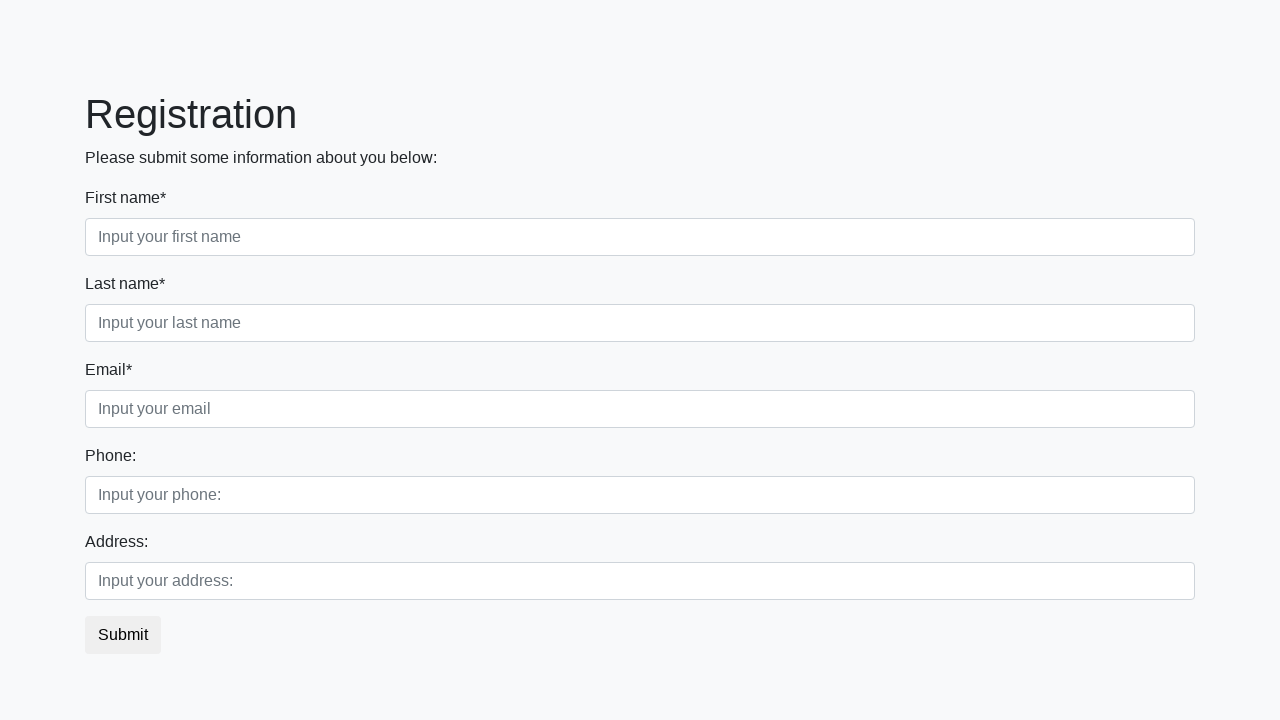

Filled first name field with 'pasha' on xpath=.//label[text()='First name*']/following-sibling::input
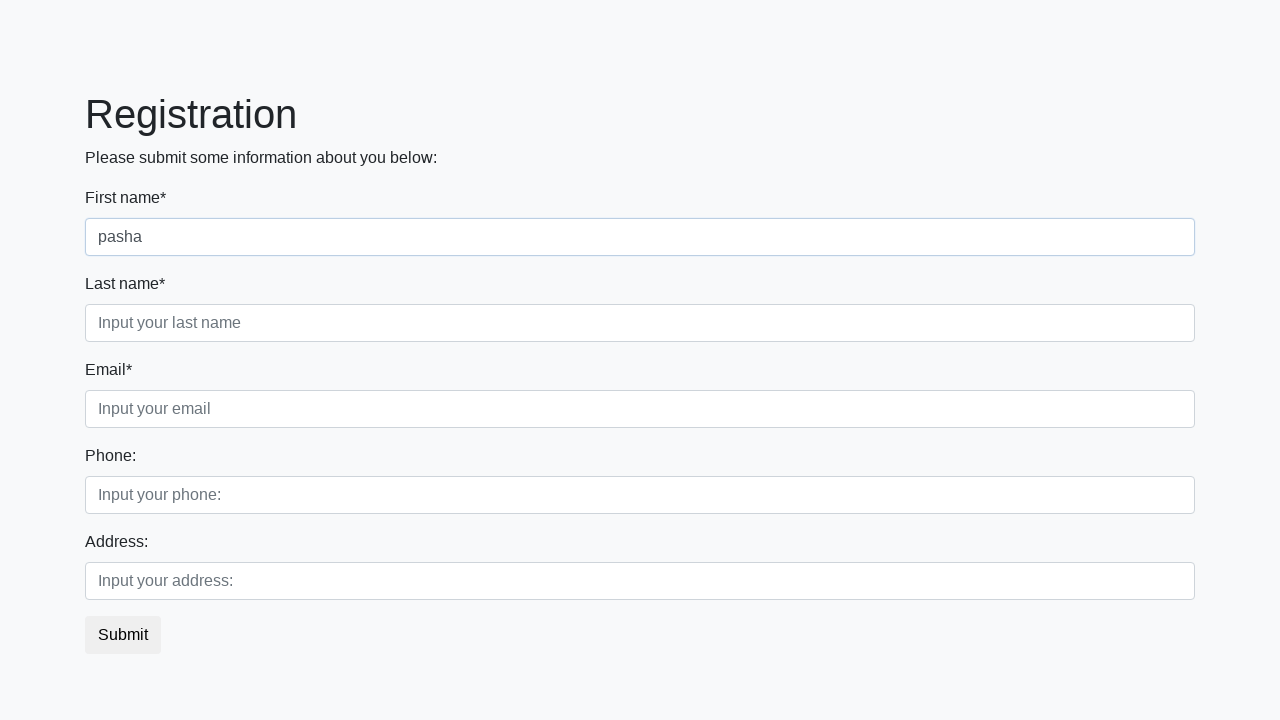

Filled last name field with 'zzzz' on xpath=.//label[text()='Last name*']/following-sibling::input
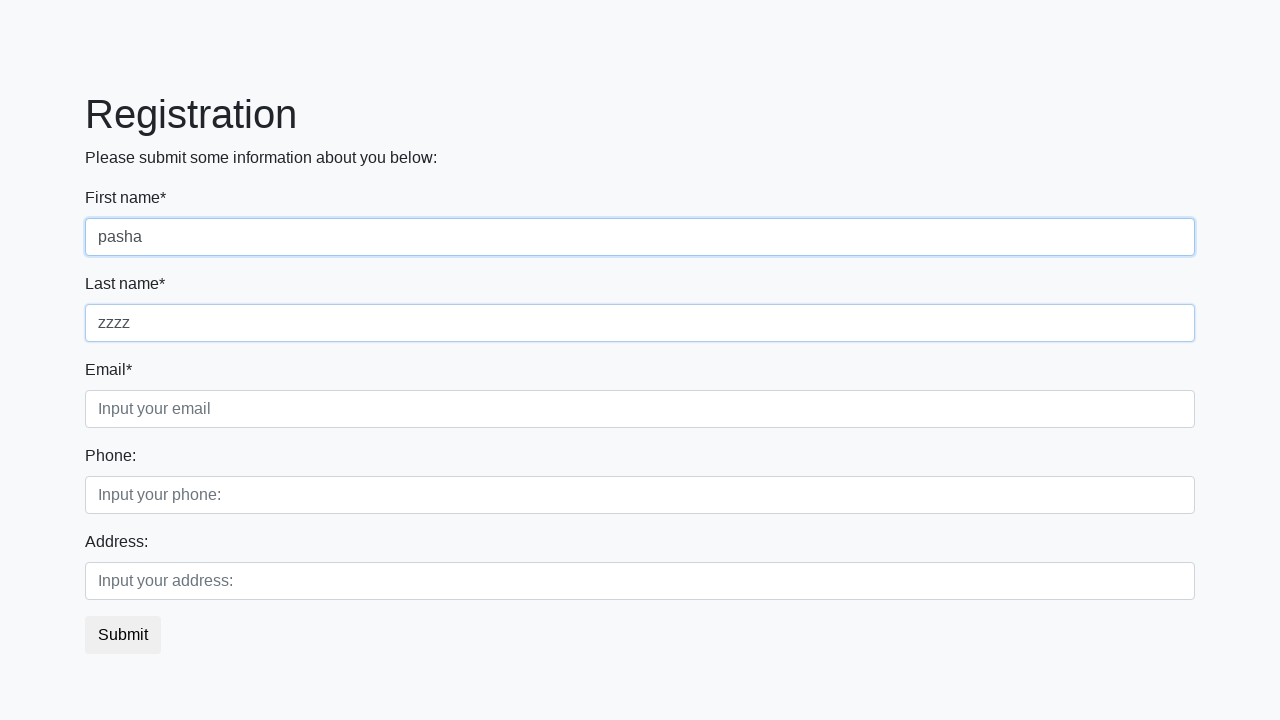

Filled email field with 'pasha@ya.ru' on xpath=.//label[text()='Email*']/following-sibling::input
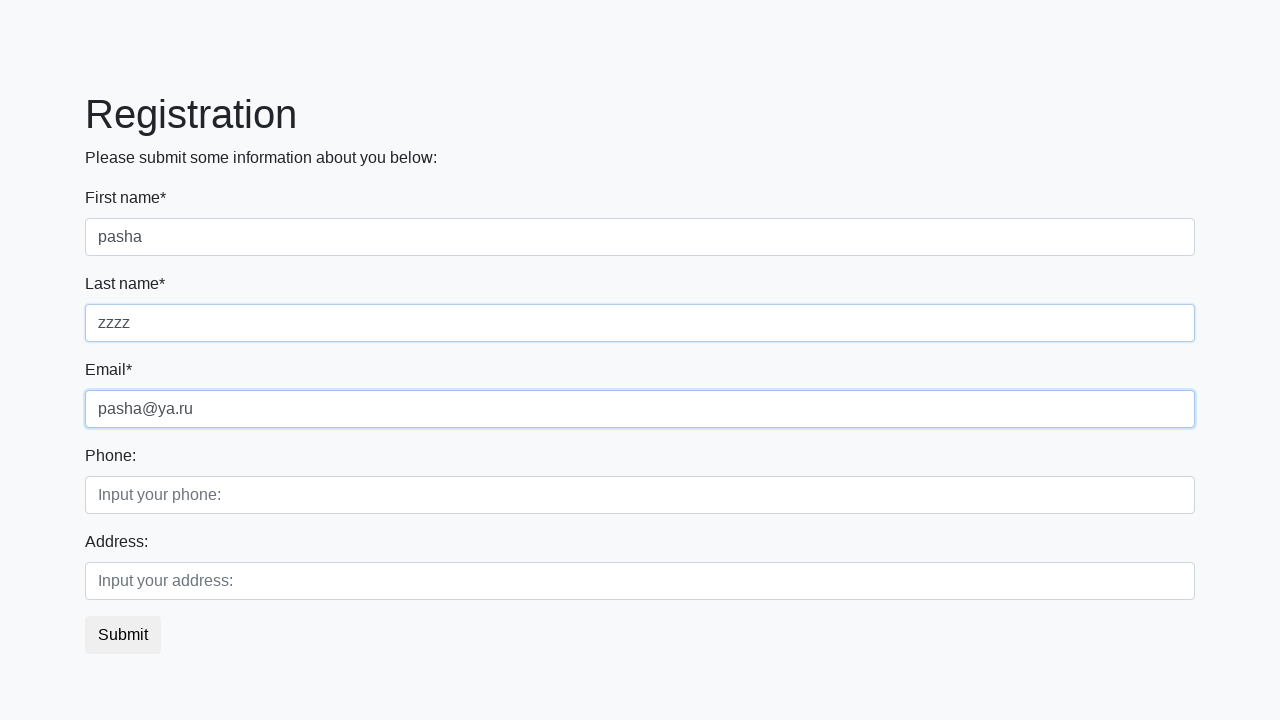

Clicked Submit button to submit registration form at (123, 635) on button:has-text('Submit')
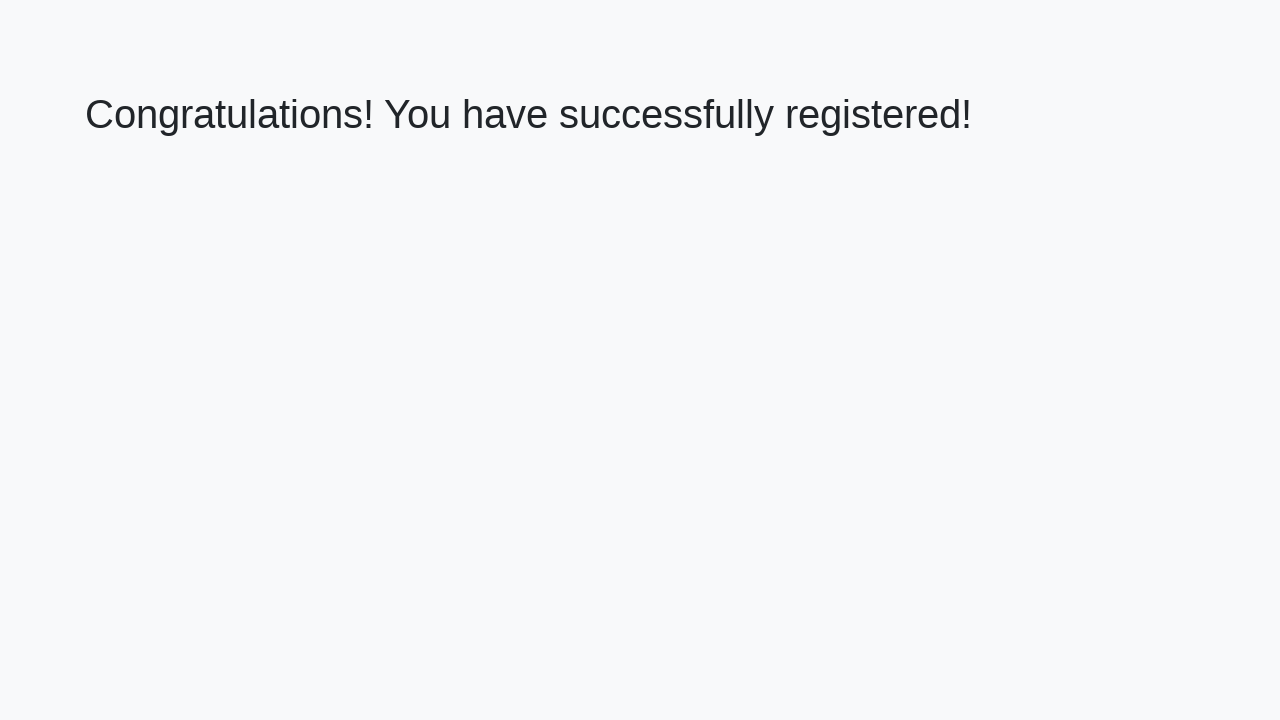

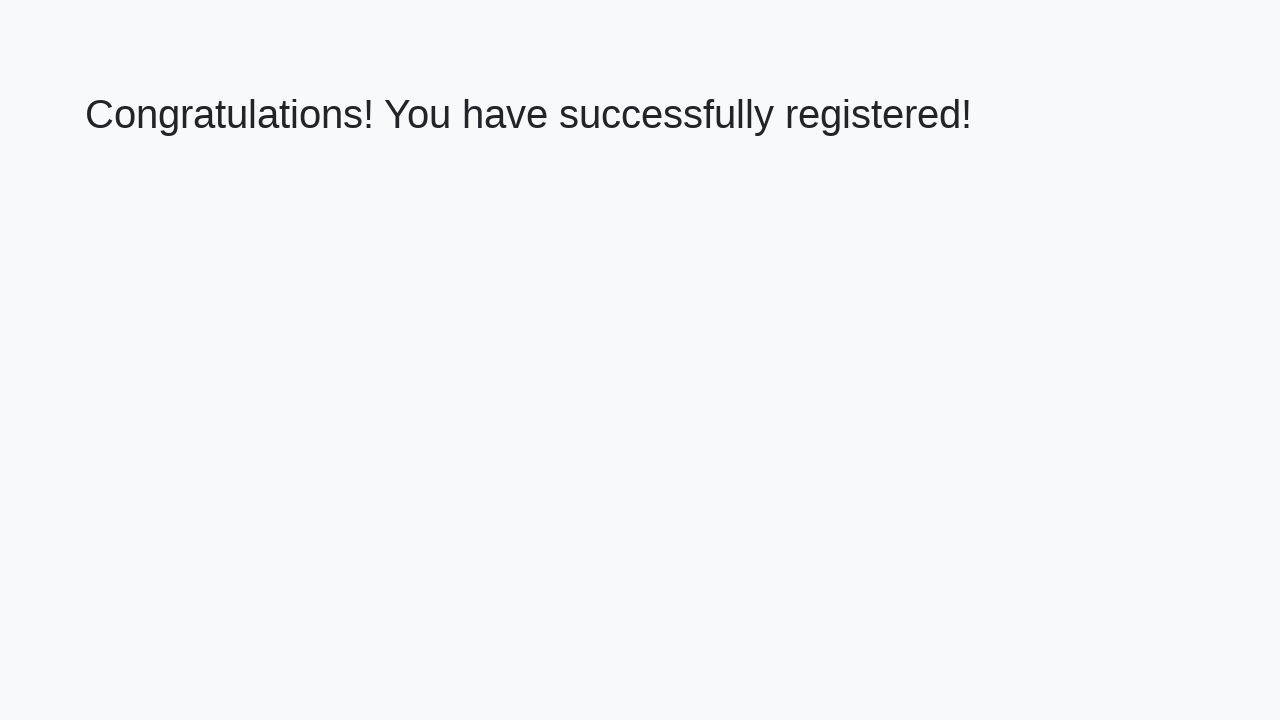